Navigates to a blog page, waits for content to load, and scrolls to verify page interaction works correctly

Starting URL: https://karpathy.github.io/

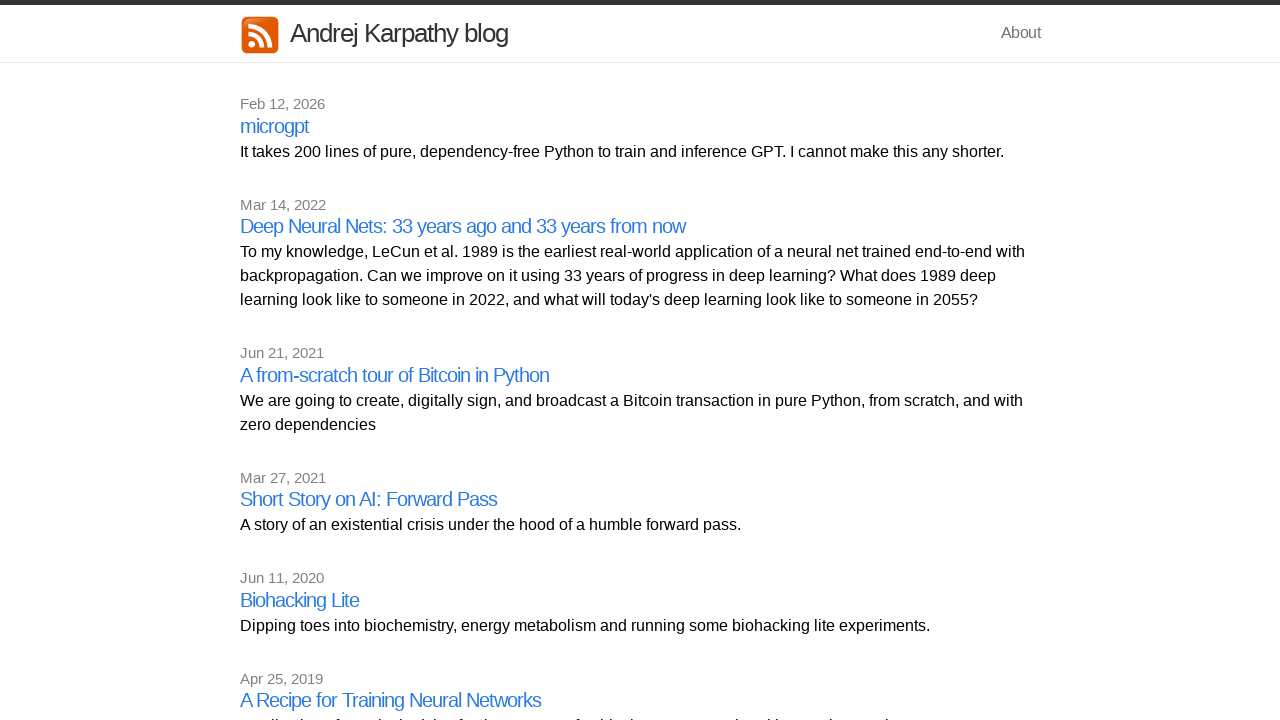

Navigated to Karpathy's blog homepage
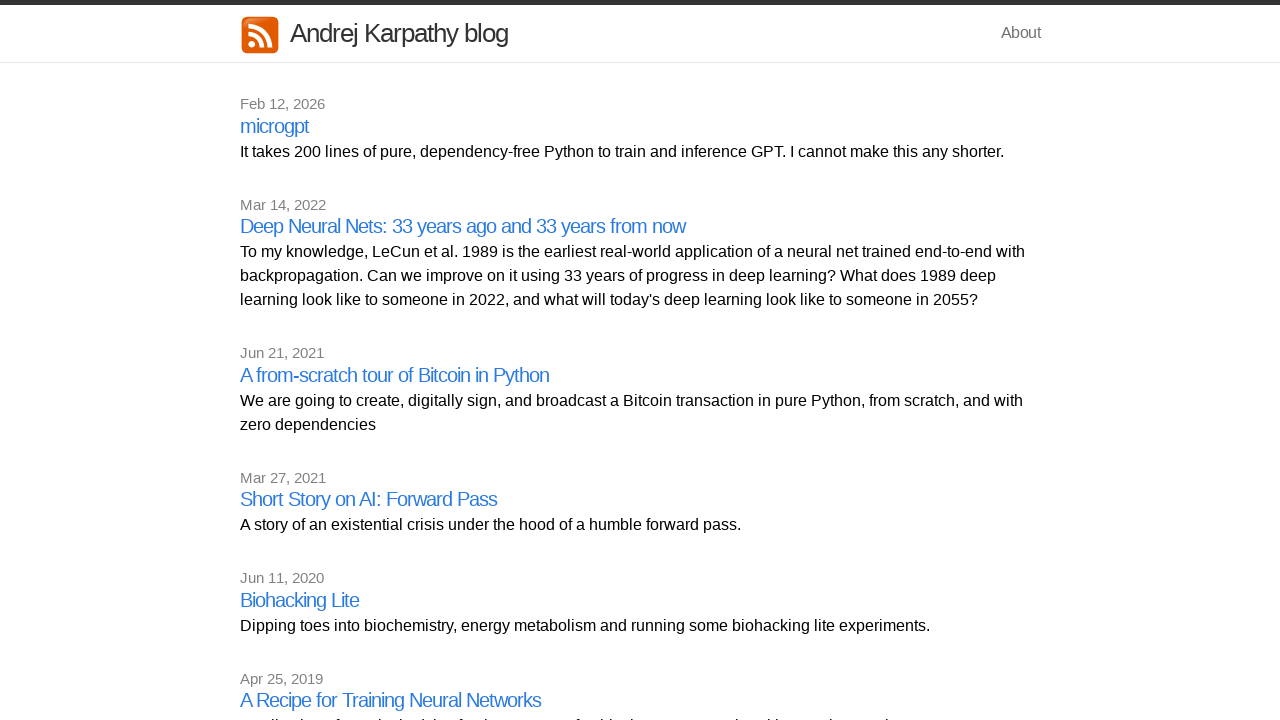

Page DOM content finished loading
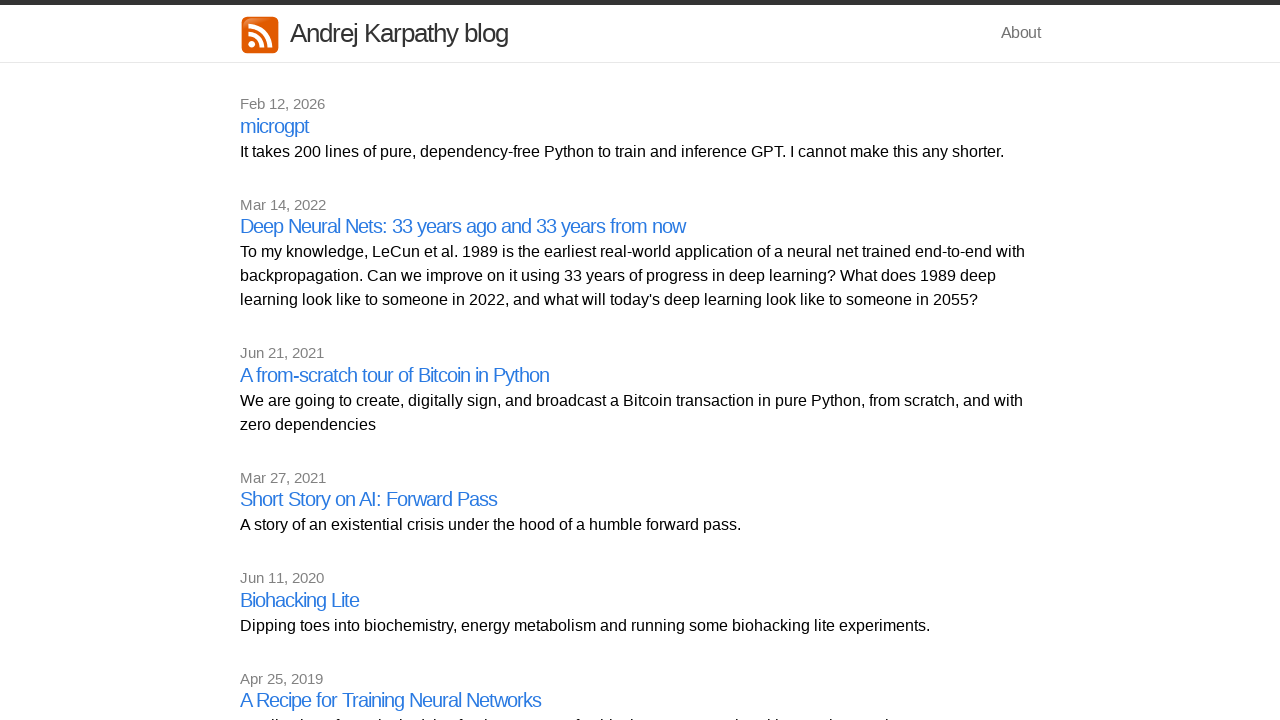

Body element is visible on the page
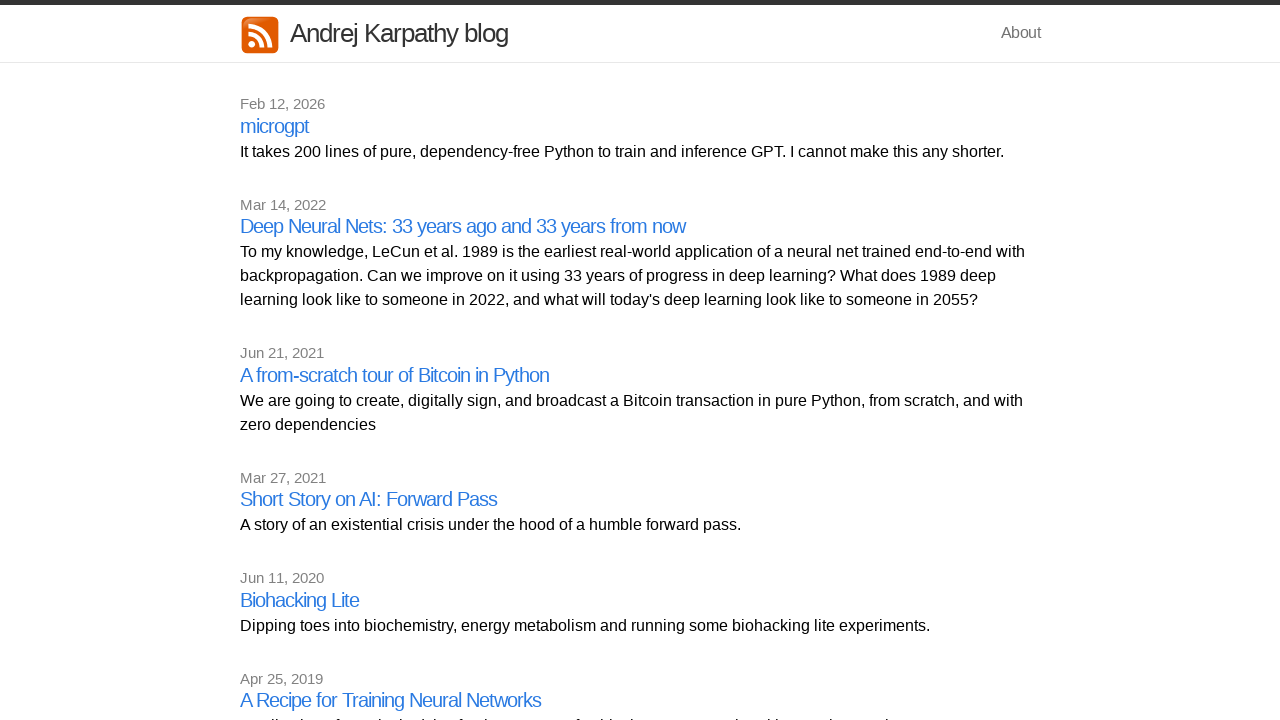

Scrolled to the bottom of the page
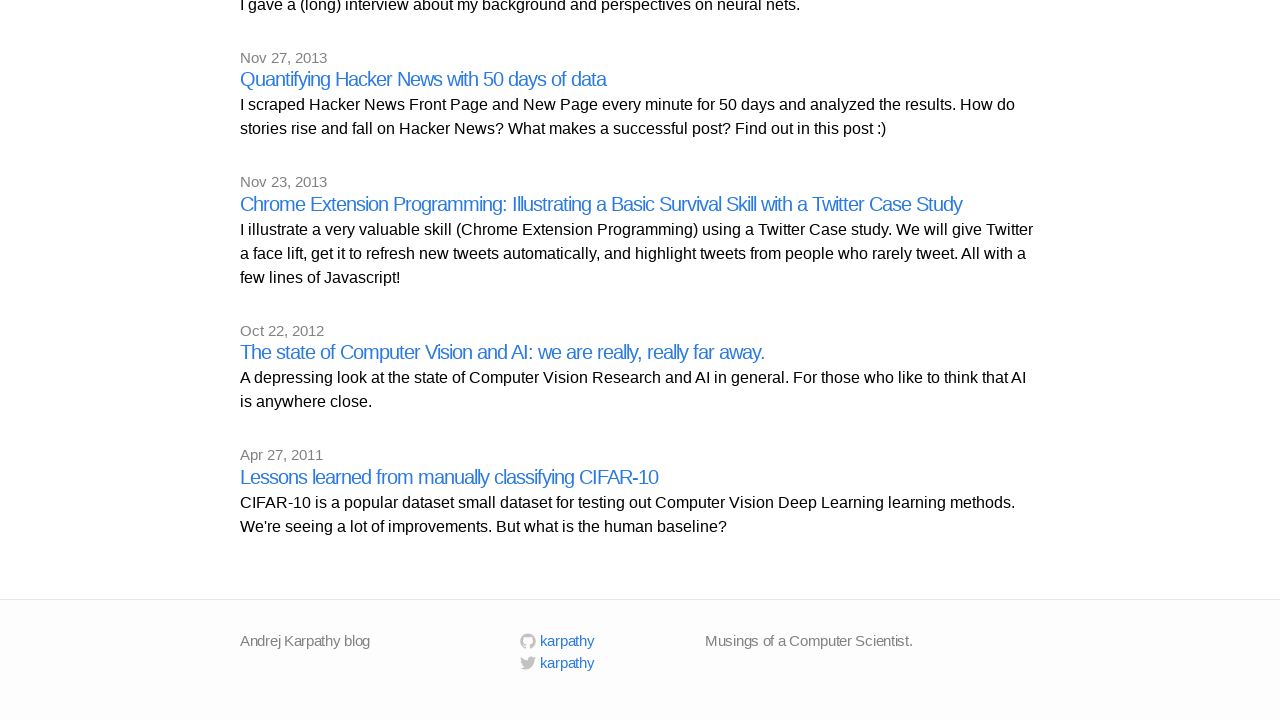

Waited for scroll animation to complete
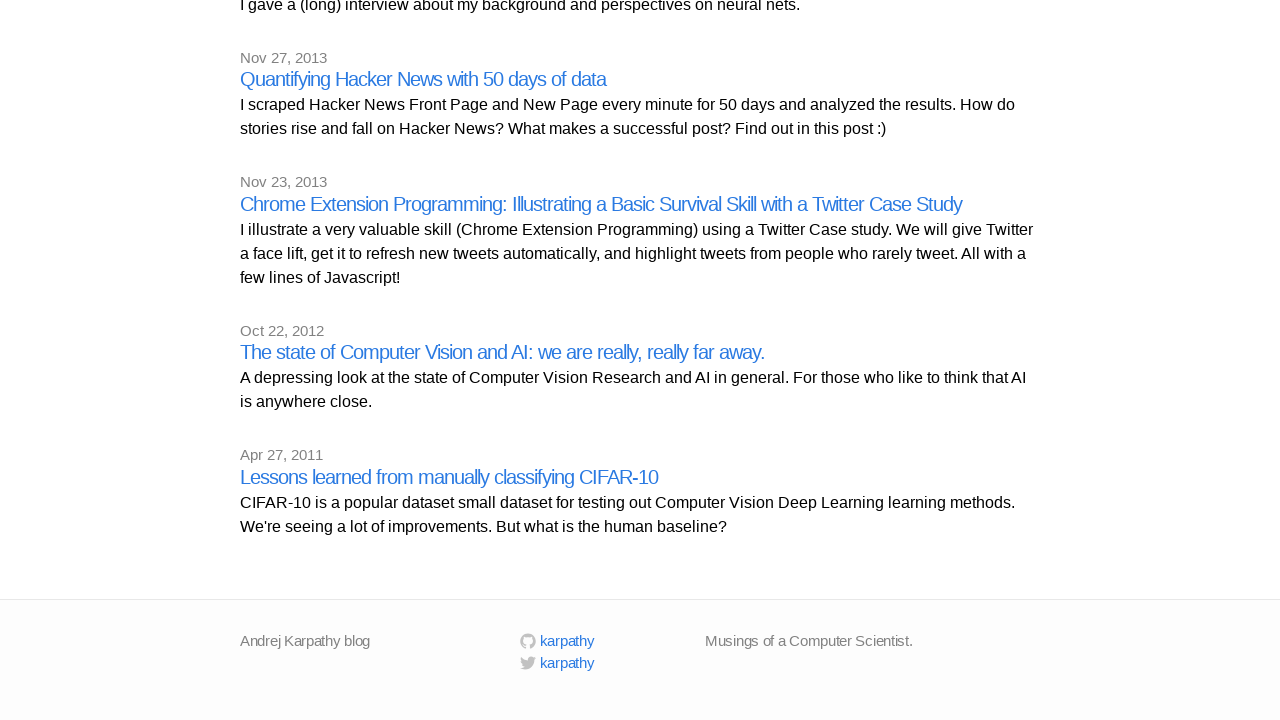

Confirmed that links are present on the page
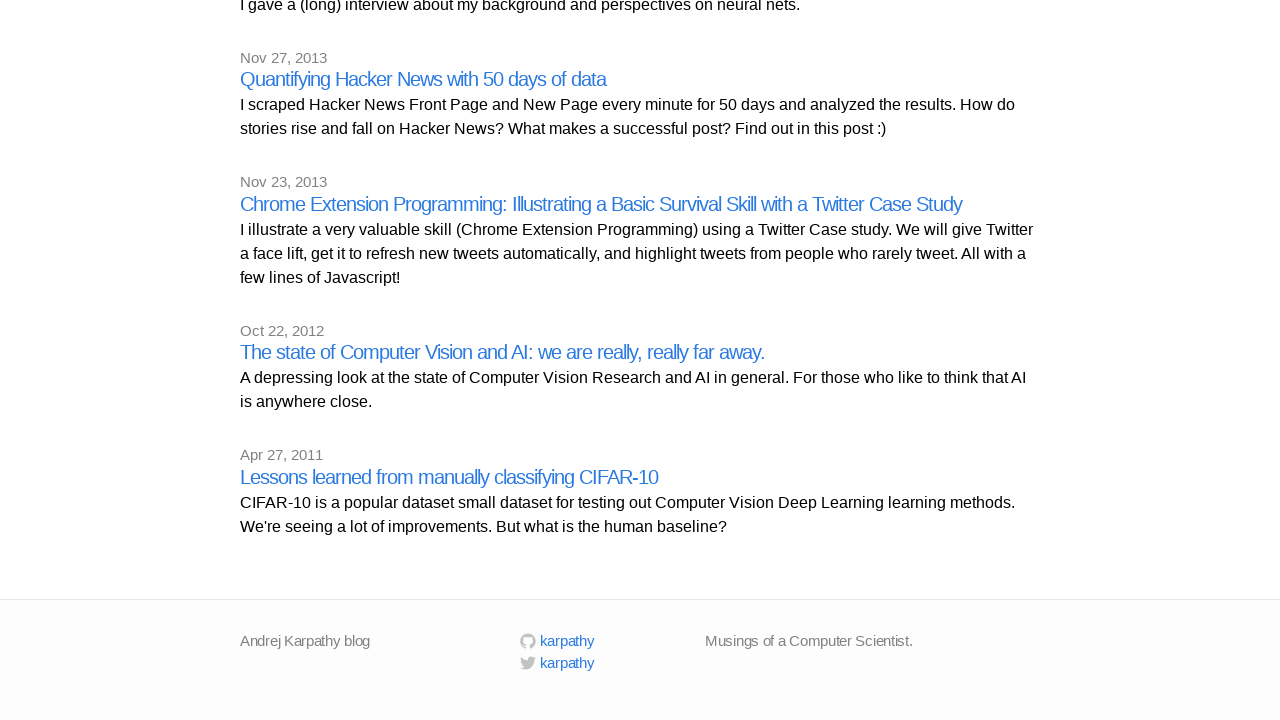

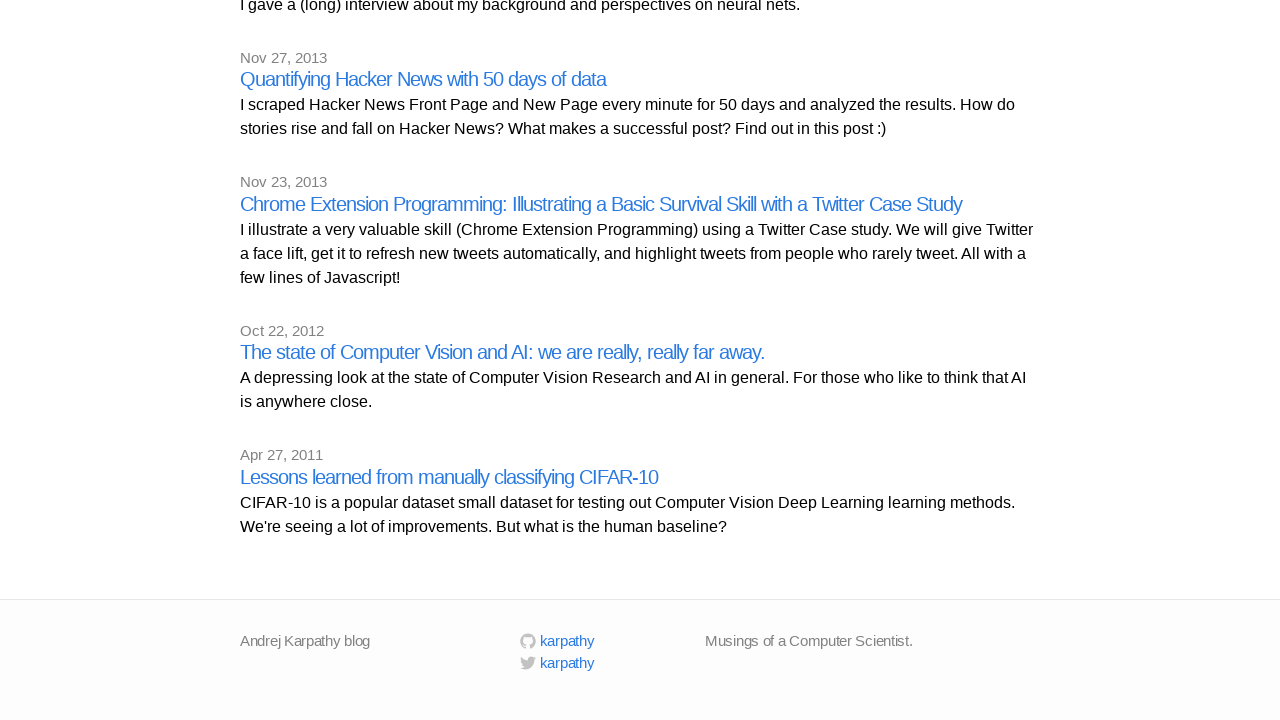